Tests JavaScript alert handling by clicking a button that triggers an alert and then accepting the alert dialog.

Starting URL: https://formy-project.herokuapp.com/switch-window

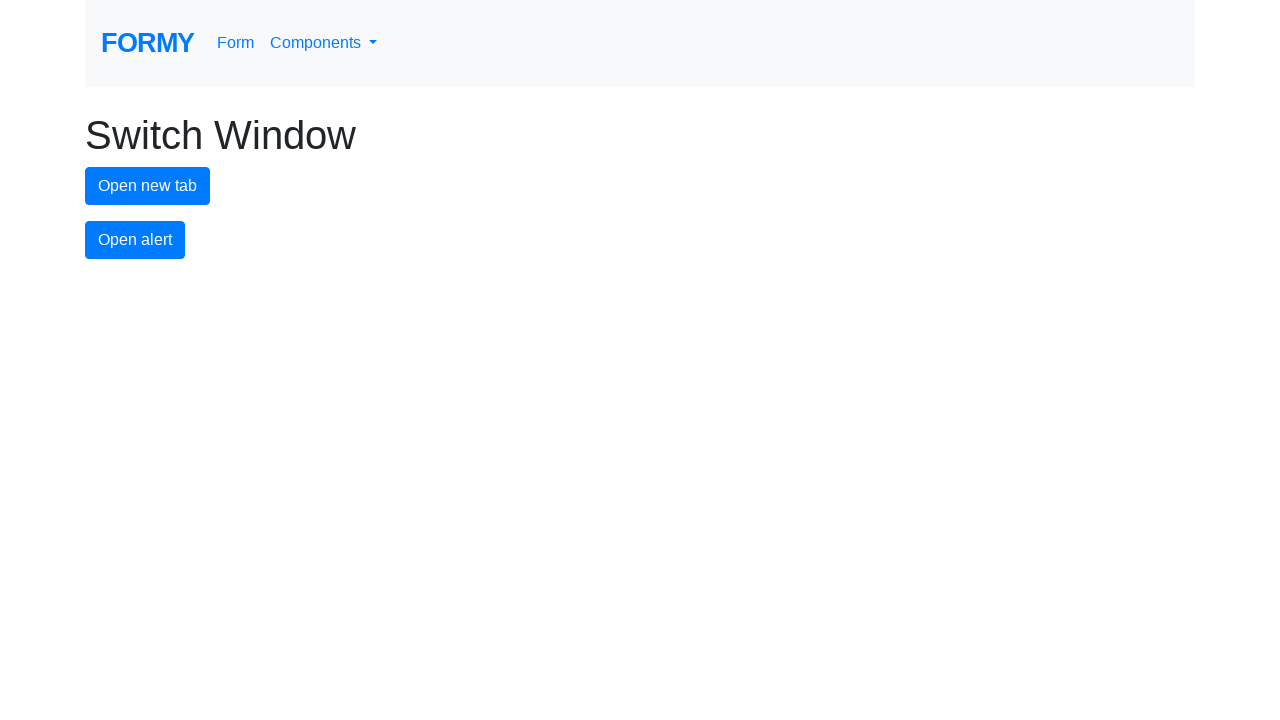

Set up dialog handler to automatically accept alerts
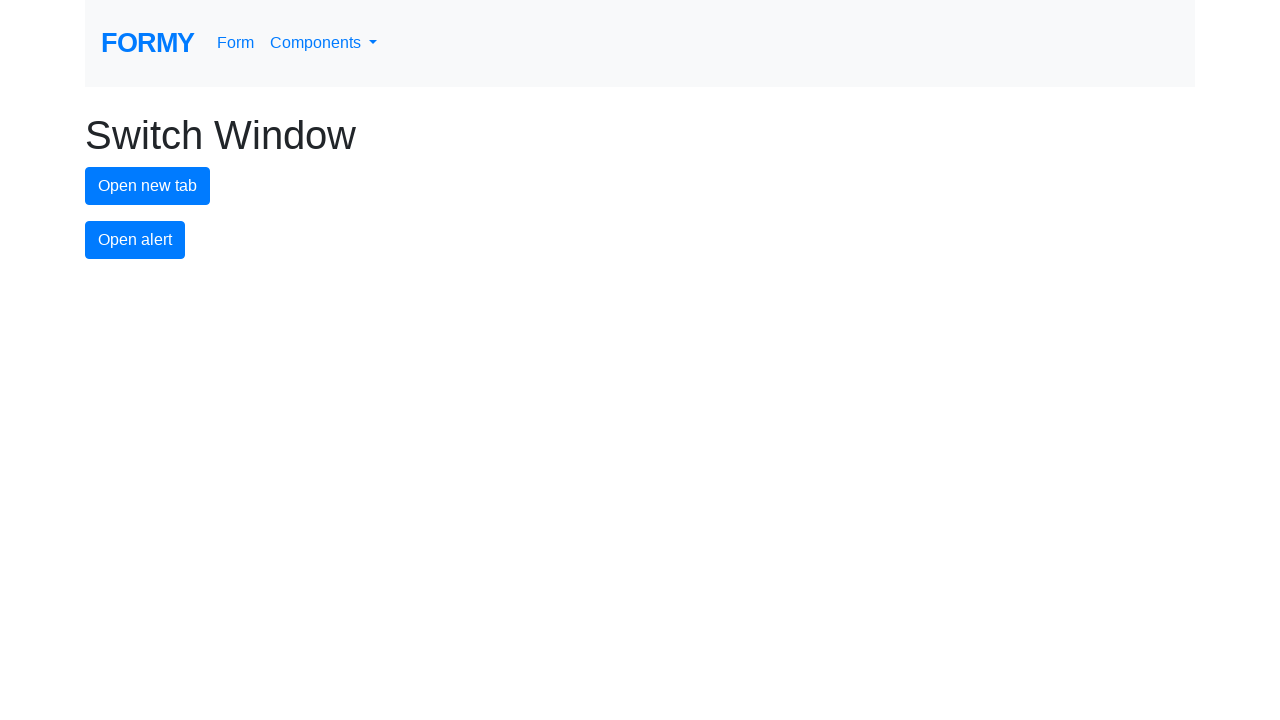

Clicked alert button to trigger JavaScript alert dialog at (135, 240) on #alert-button
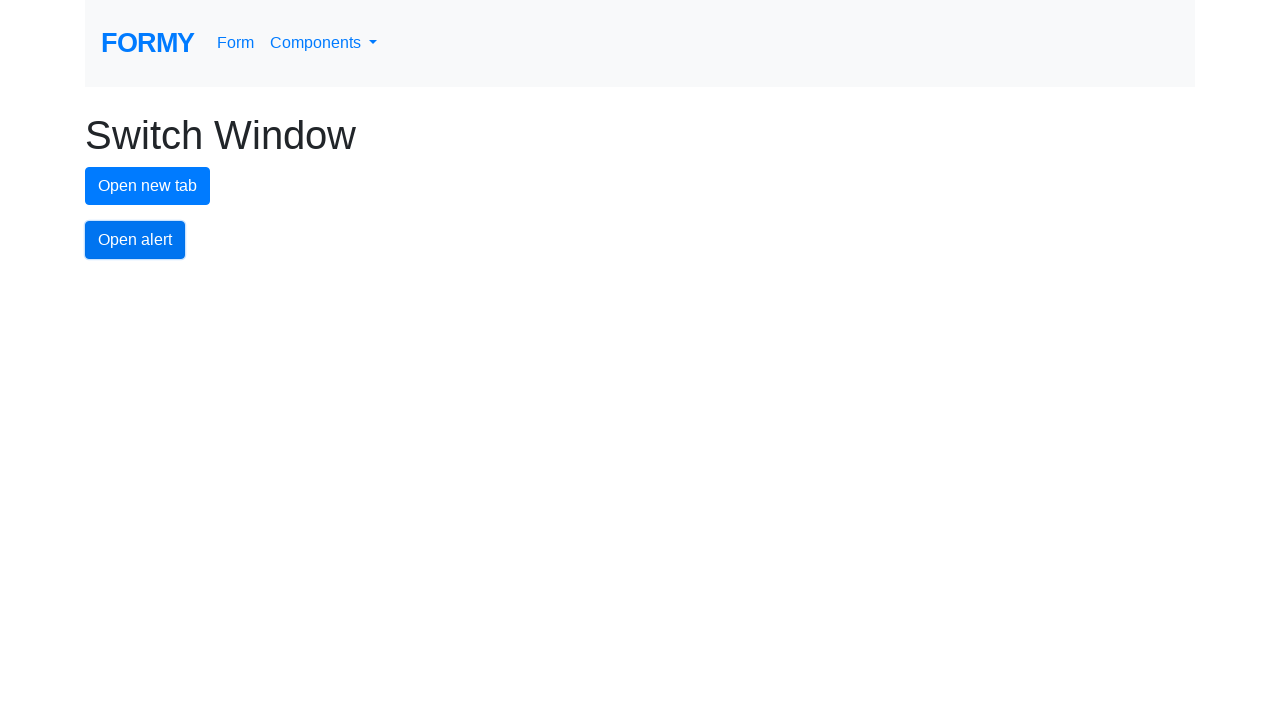

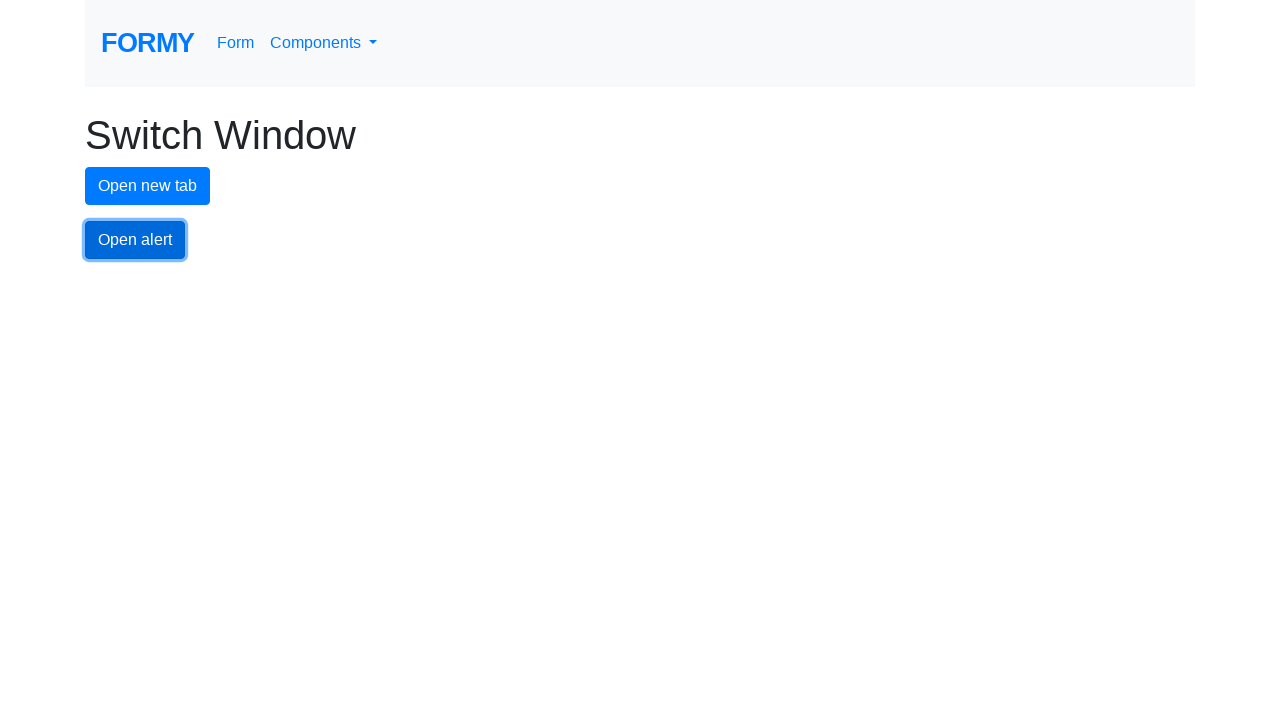